Navigates to the HDFC bank homepage and verifies the page loads successfully

Starting URL: https://www.hdfc.com

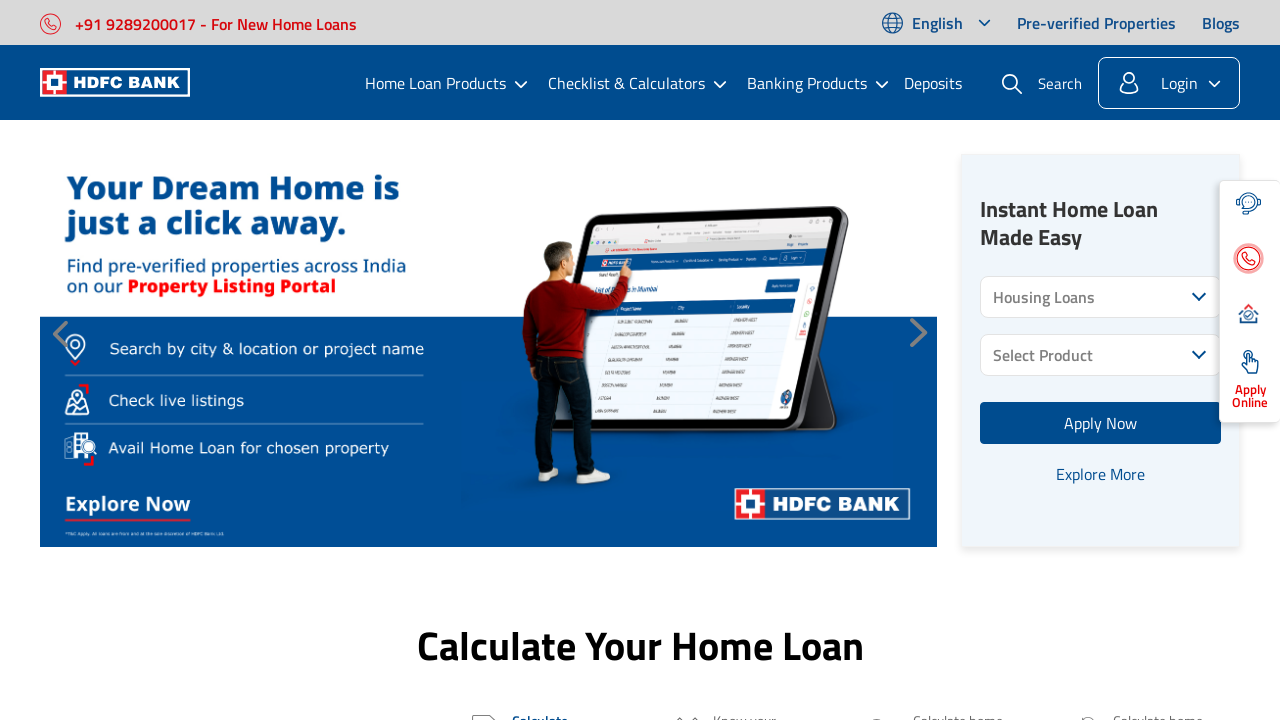

Waited for page DOM content to be loaded
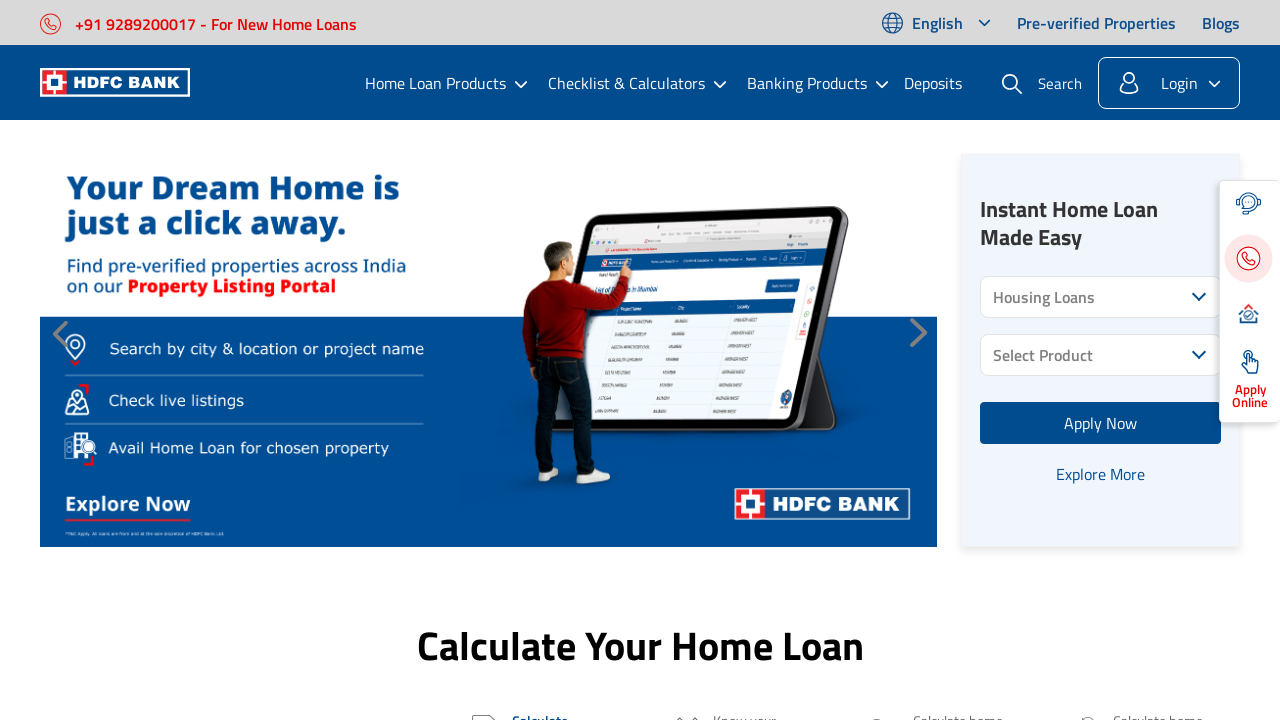

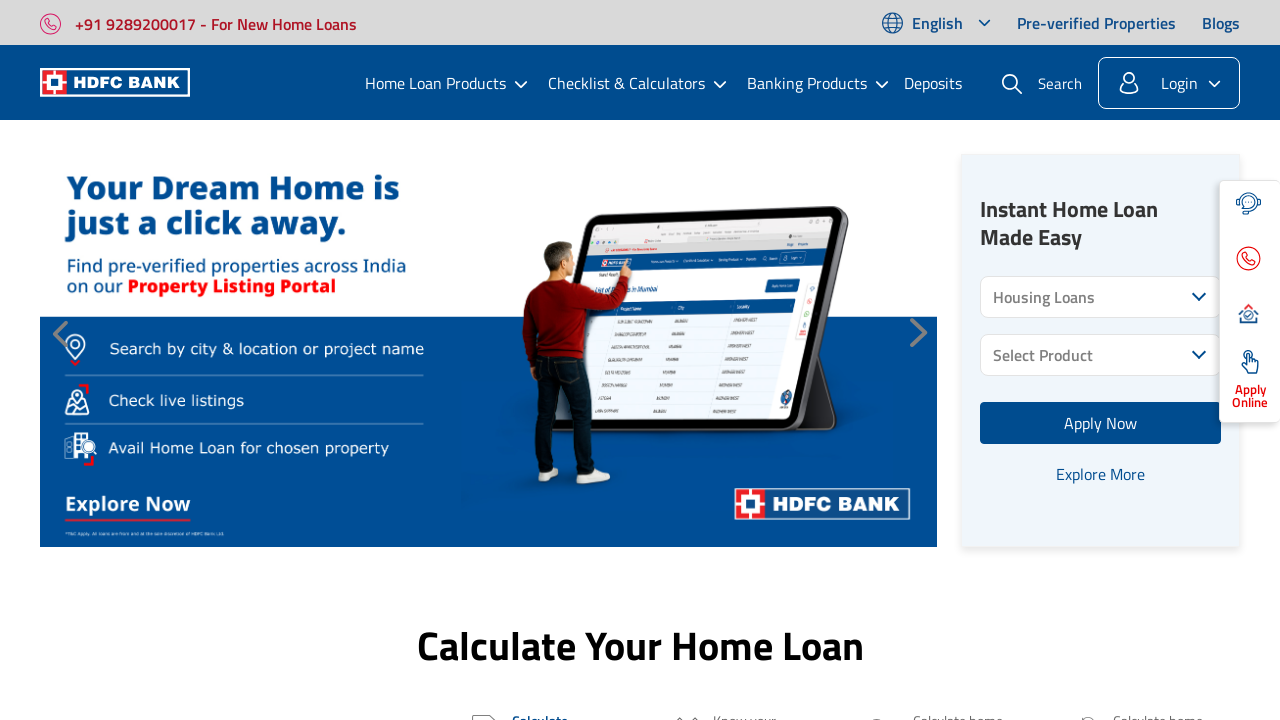